Tests registration form validation when password field is left empty

Starting URL: https://anatoly-karpovich.github.io/demo-login-form

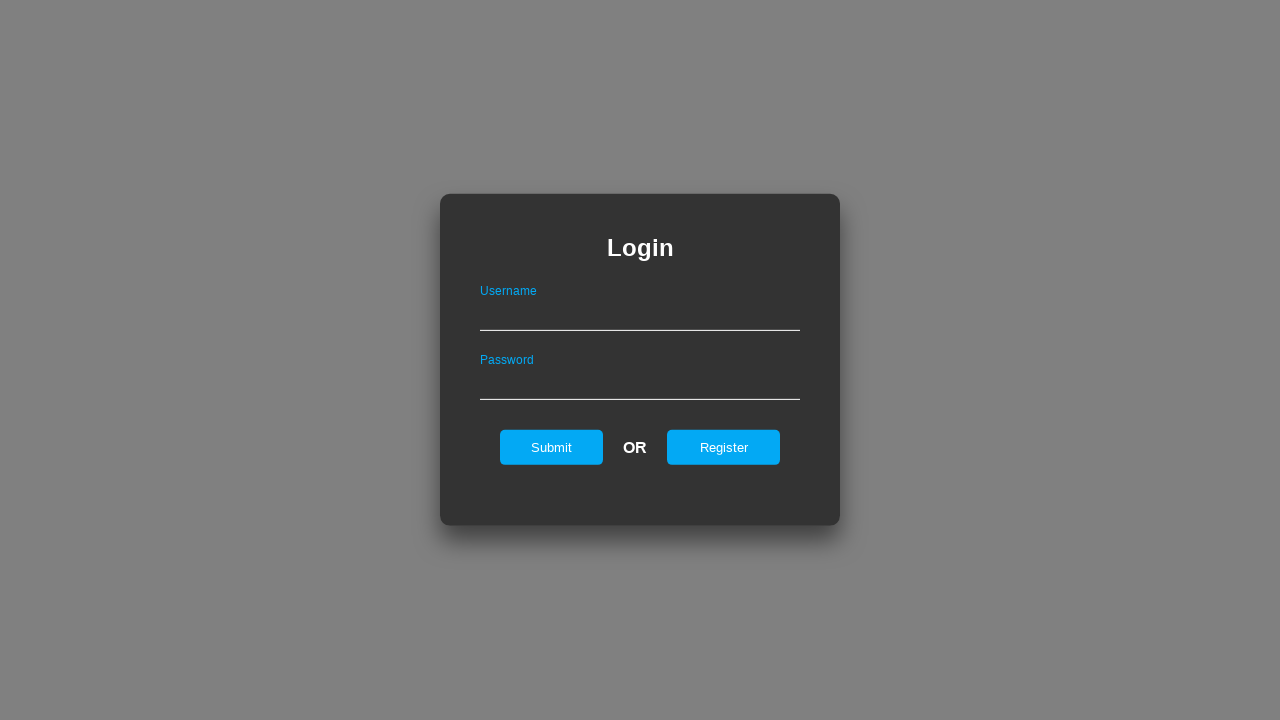

Clicked register tab to switch to registration form at (724, 447) on #registerOnLogin
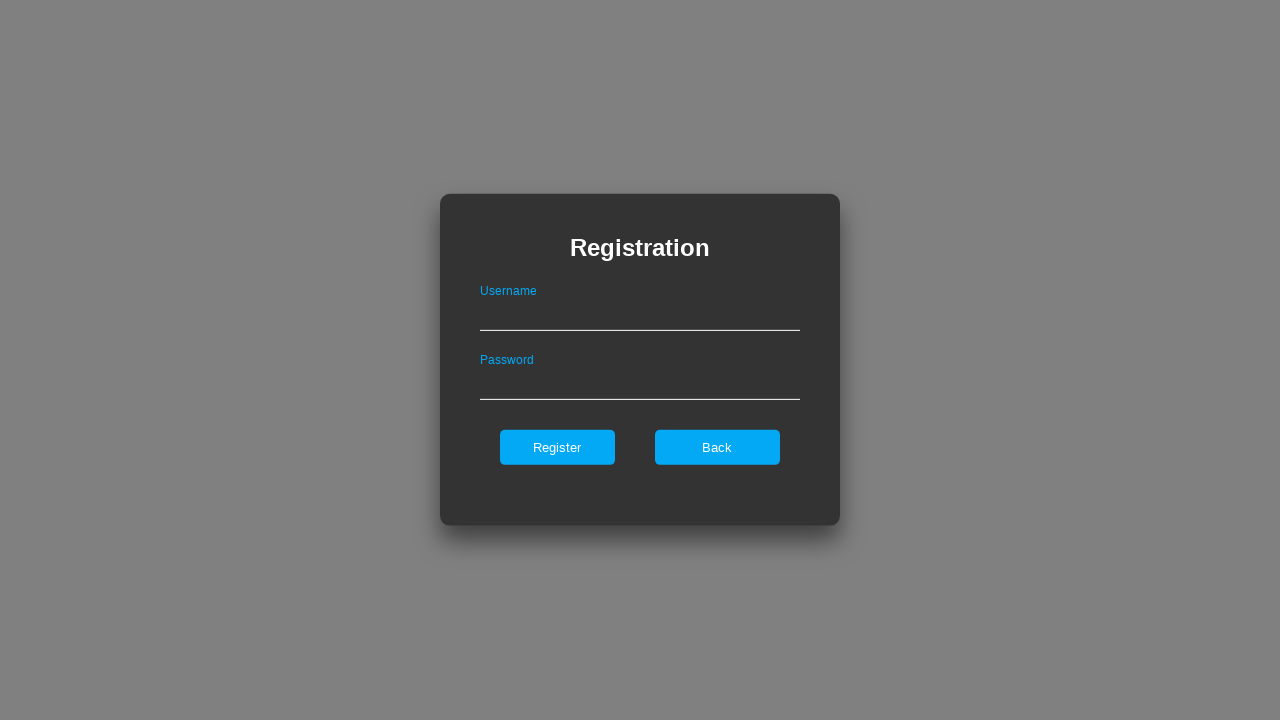

Filled username field with 'ValidUser', password field left empty on #userNameOnRegister
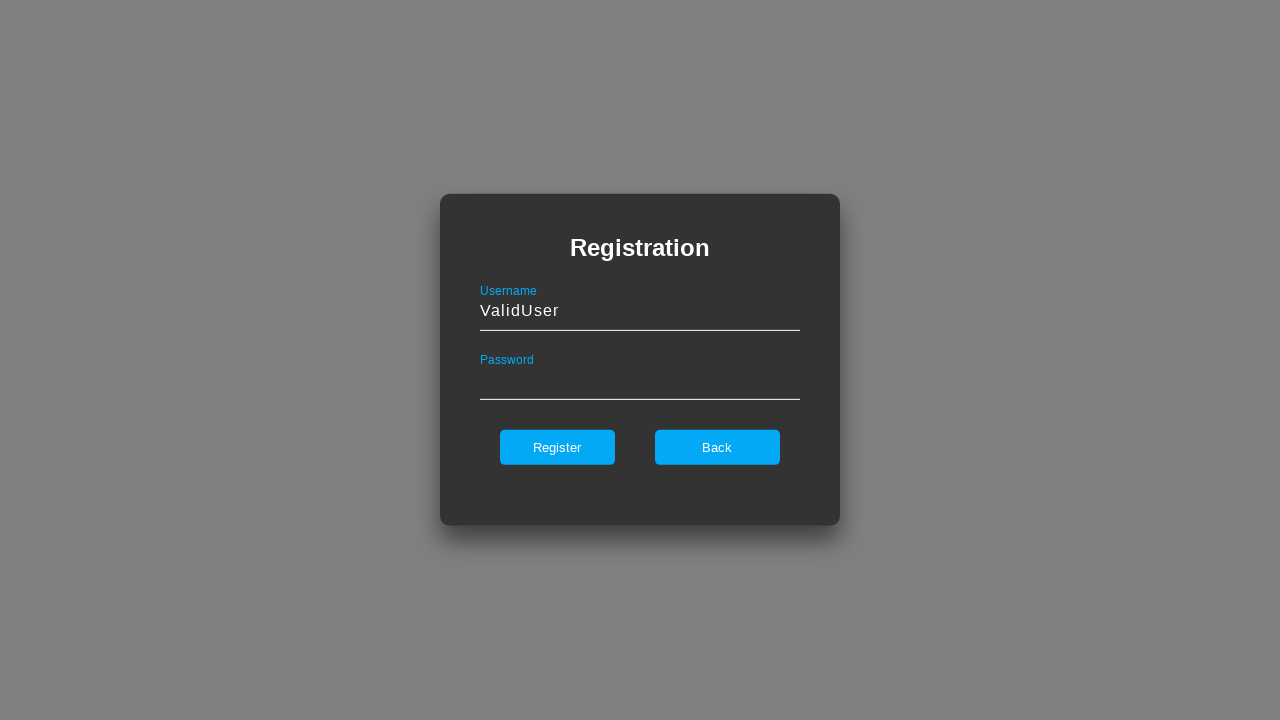

Clicked register button to submit form at (557, 447) on #register
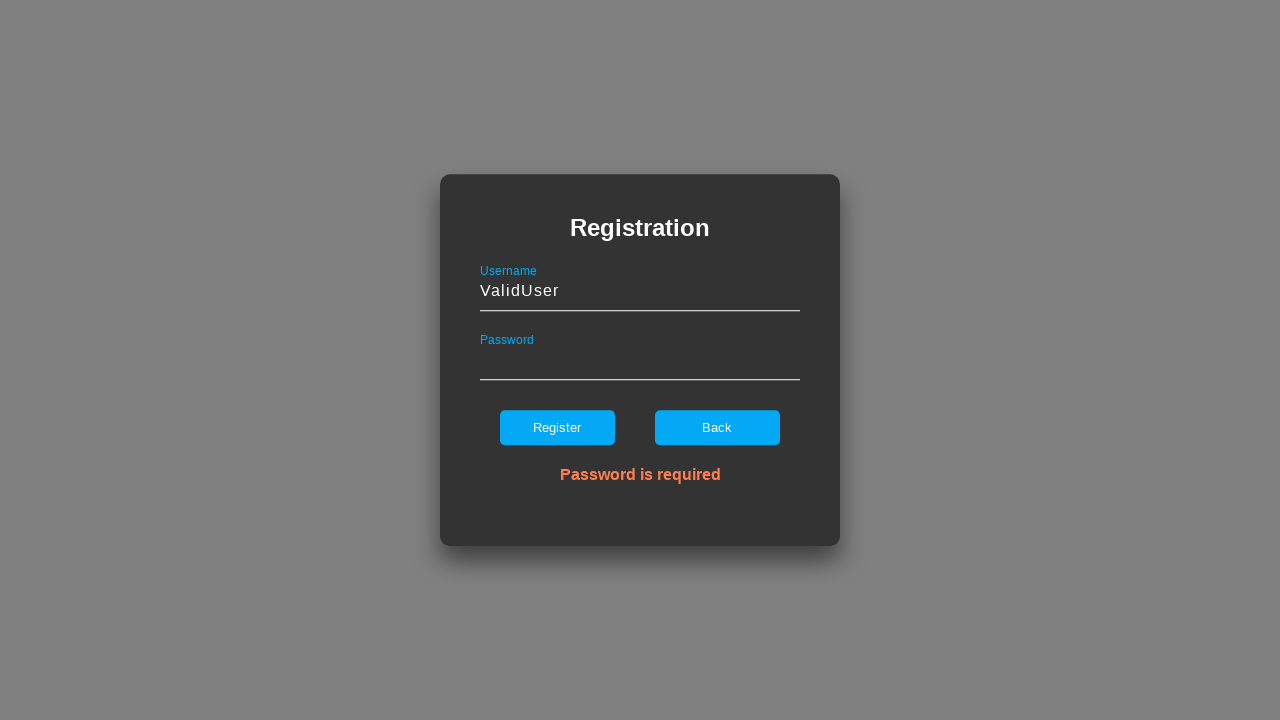

Error message for required password field appeared
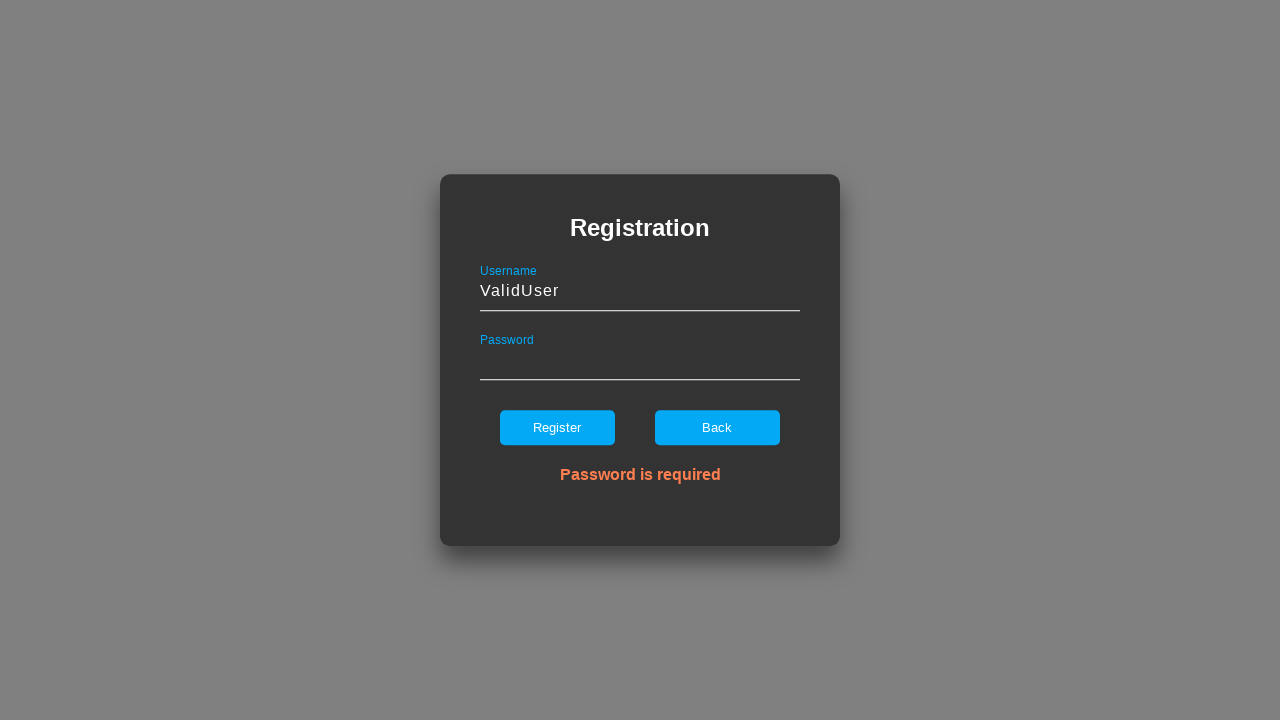

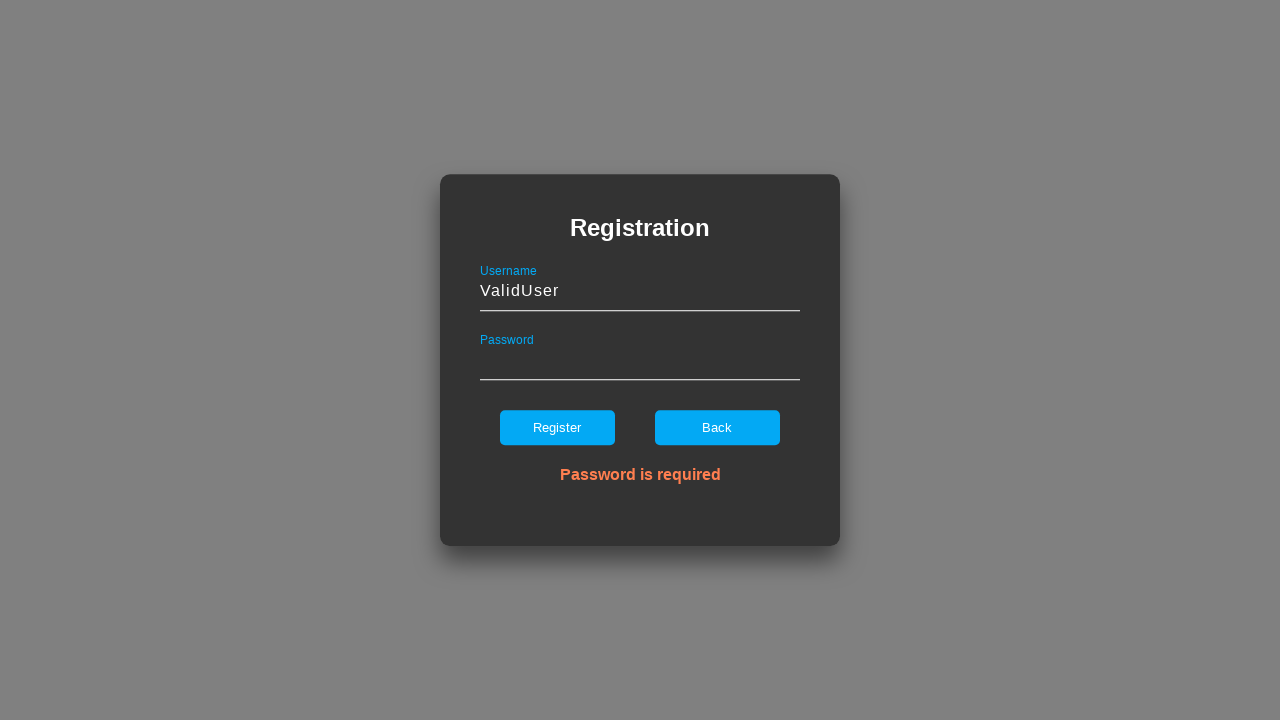